Tests file download page by clicking on download links

Starting URL: http://the-internet.herokuapp.com/download

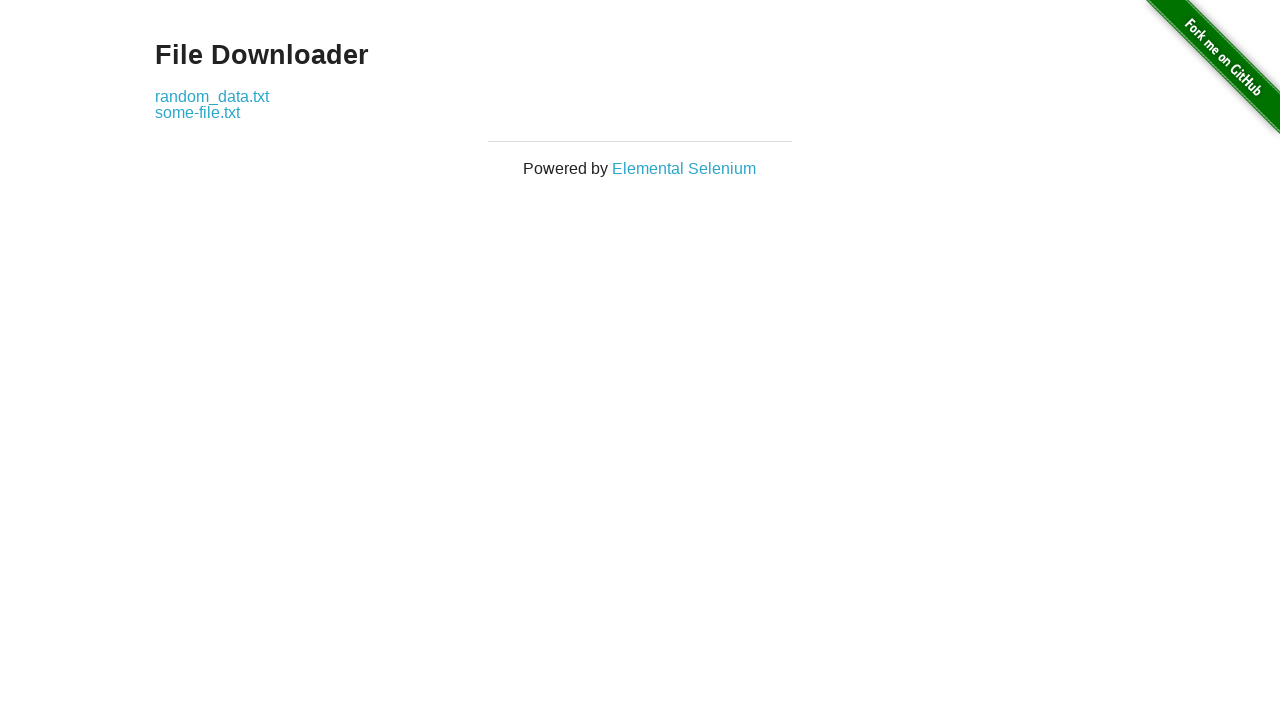

Waited for download links to load
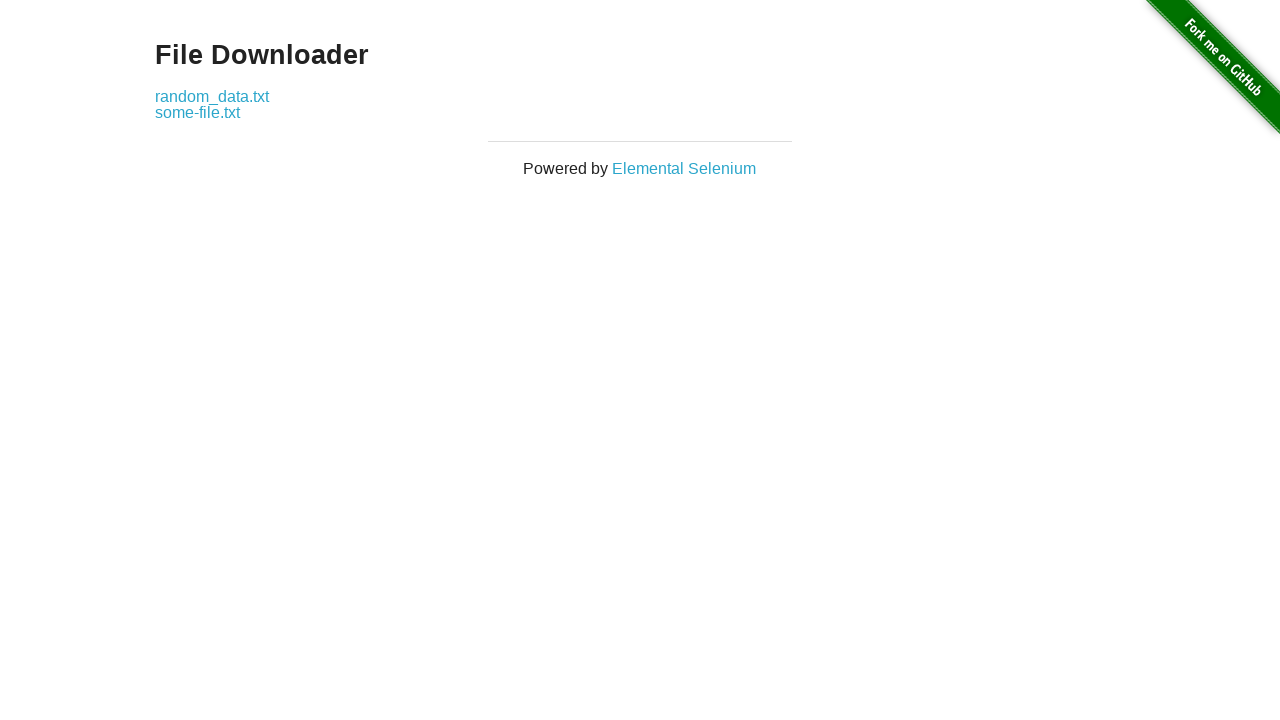

Located first download link
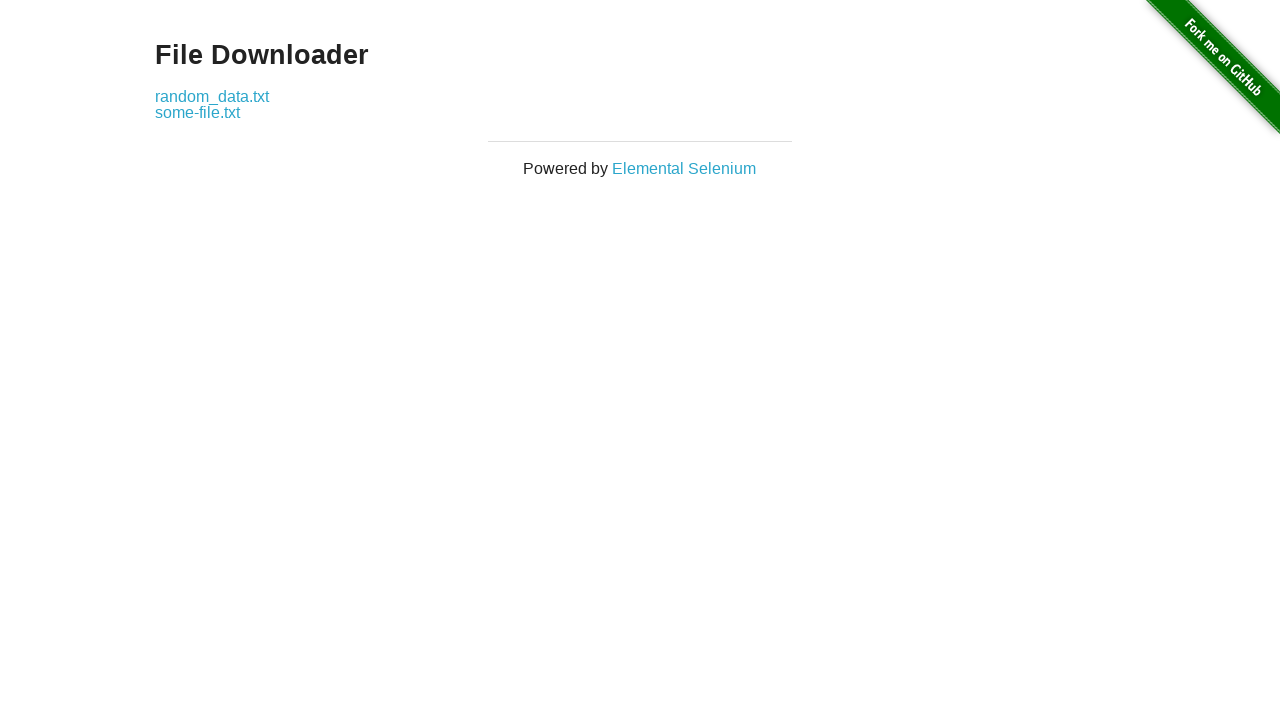

Clicked first download link to initiate file download at (212, 96) on .example a >> nth=0
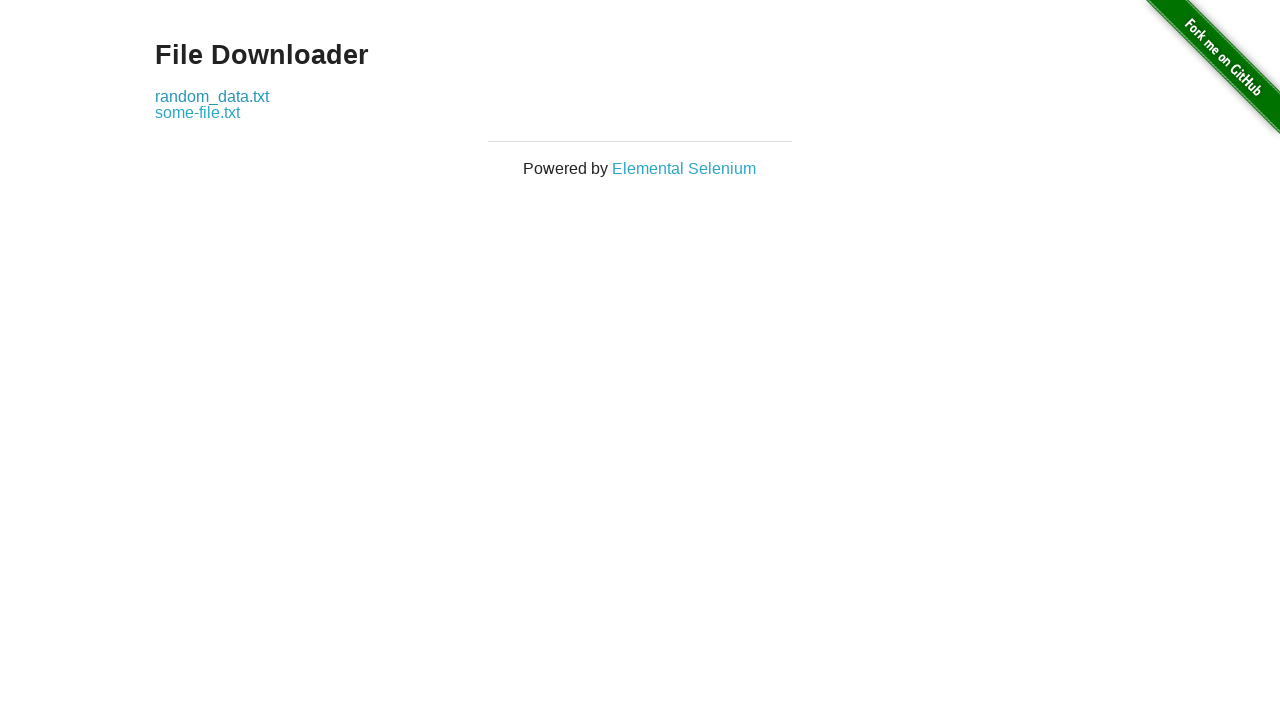

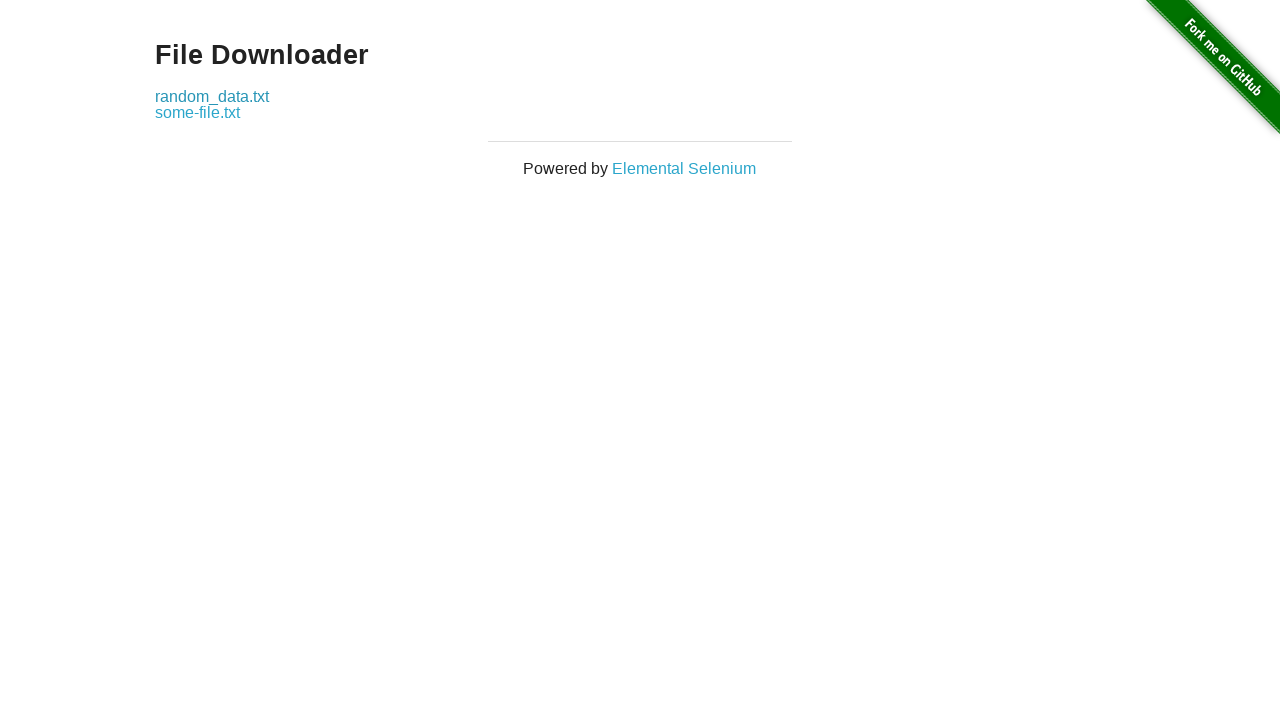